Tests file upload functionality by uploading a file through the file input field and submitting the form

Starting URL: https://the-internet.herokuapp.com/upload

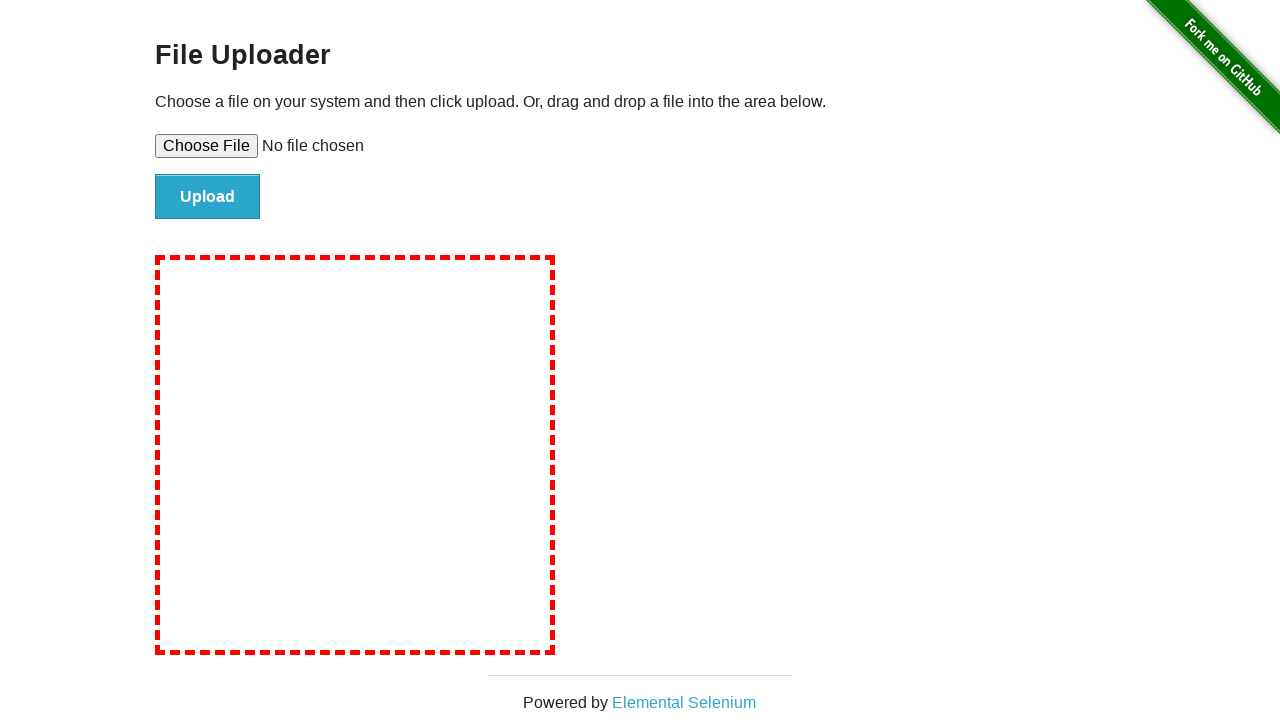

Created temporary test file for upload at /tmp/test_upload_file.txt
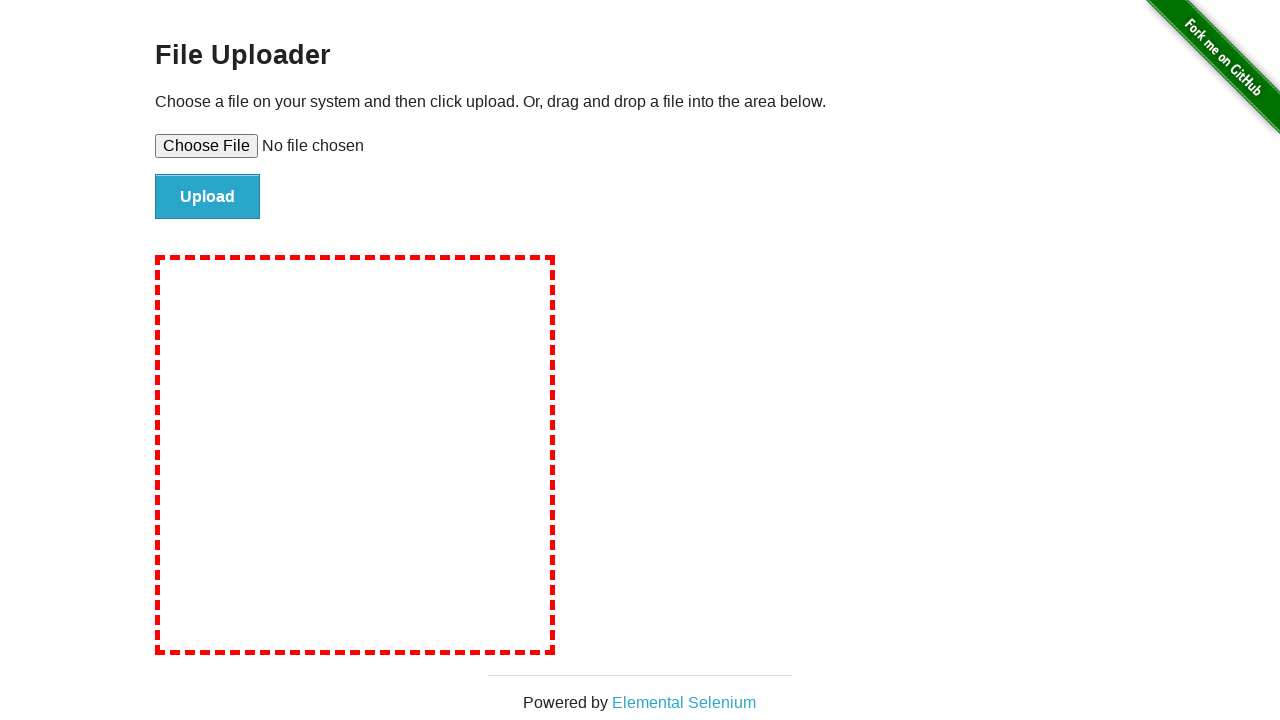

Selected test file for upload through file input field
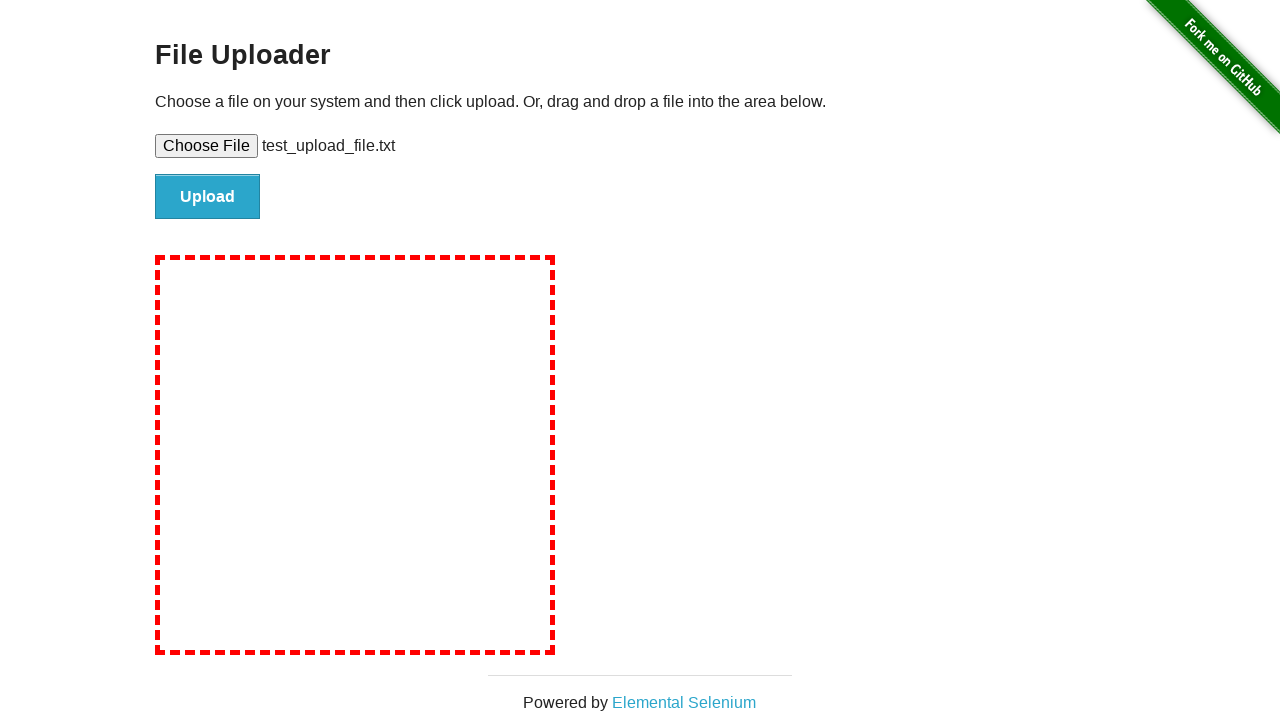

Clicked file submit button to upload the file at (208, 197) on #file-submit
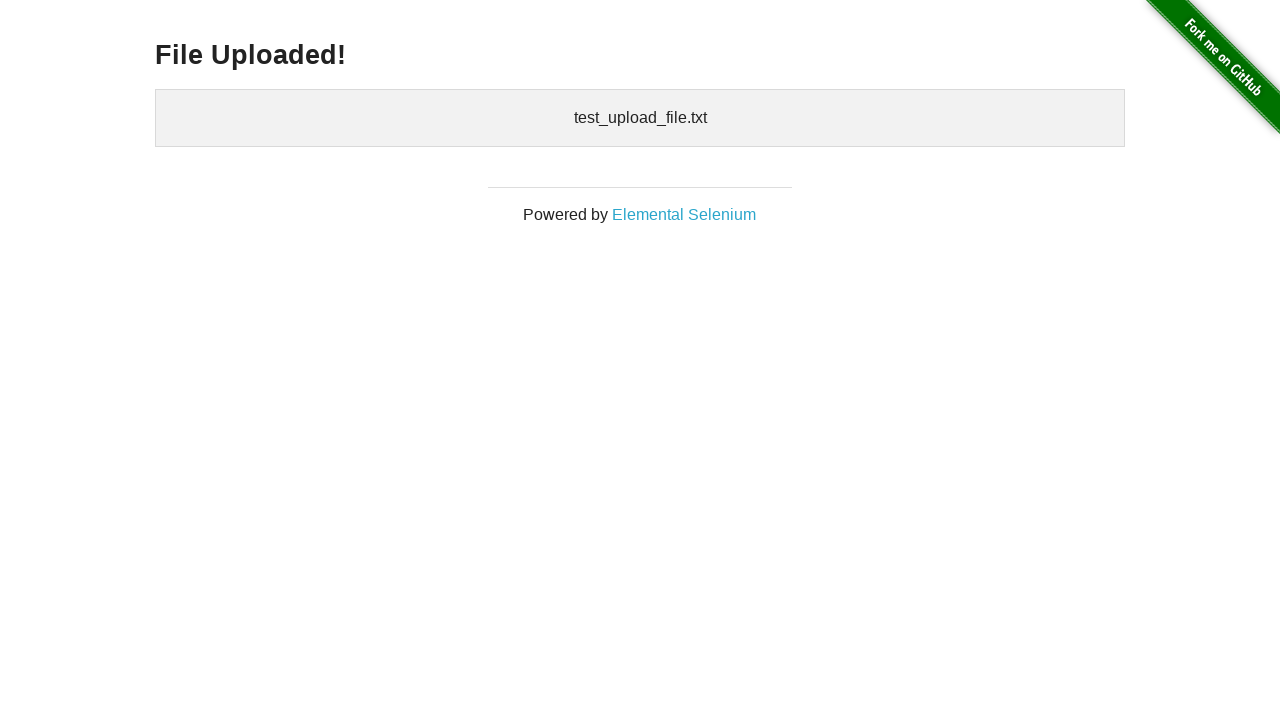

Upload confirmation page loaded with heading element
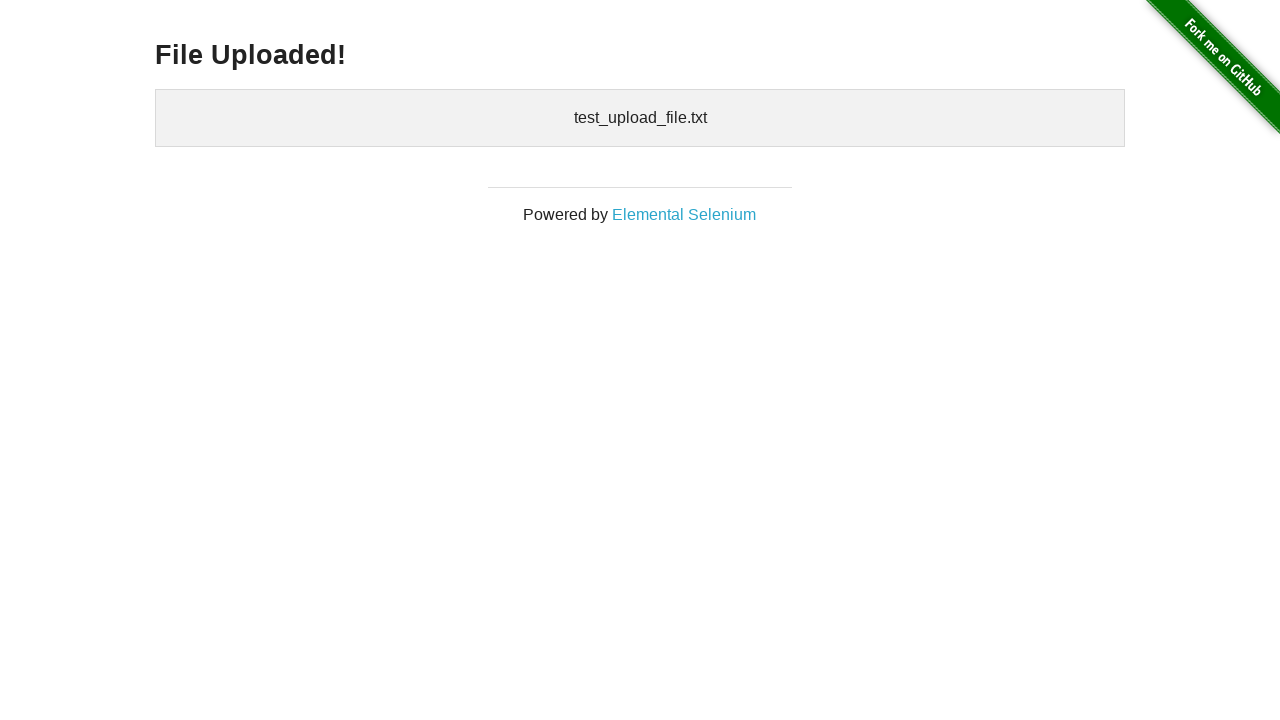

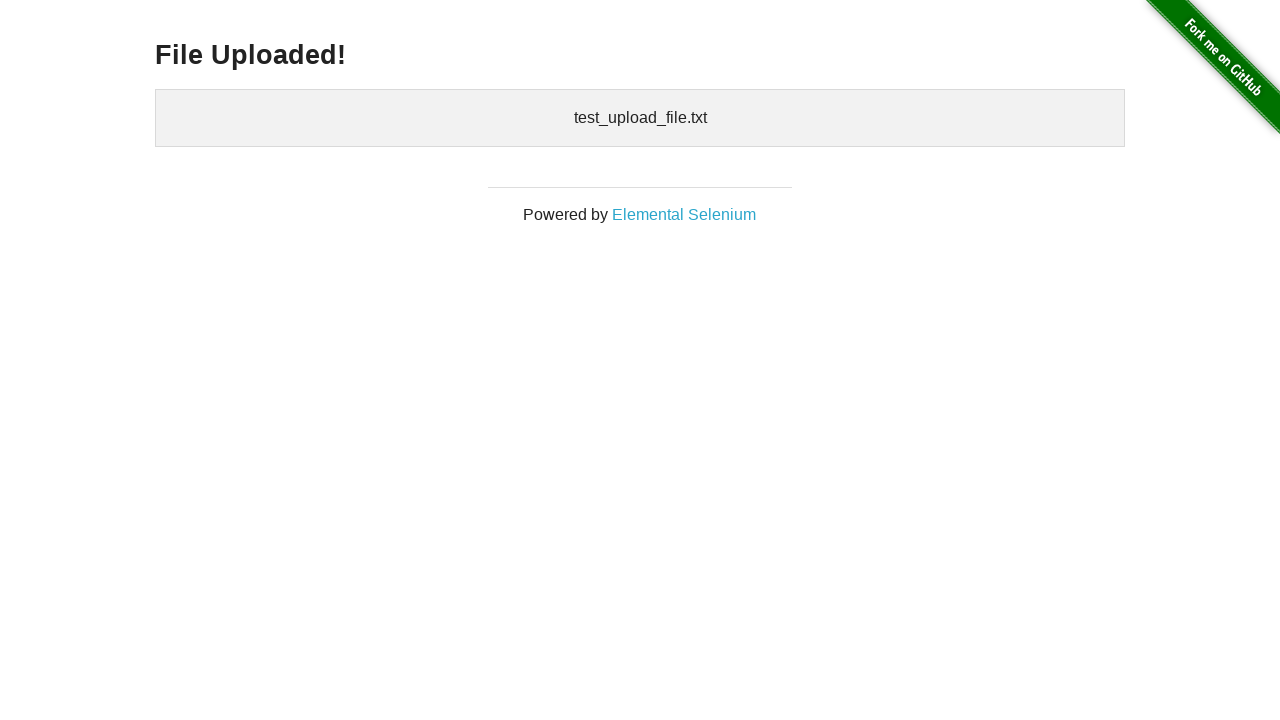